Navigates to an e-commerce playground site and hovers over the "My account" dropdown menu to reveal its contents

Starting URL: https://ecommerce-playground.lambdatest.io/

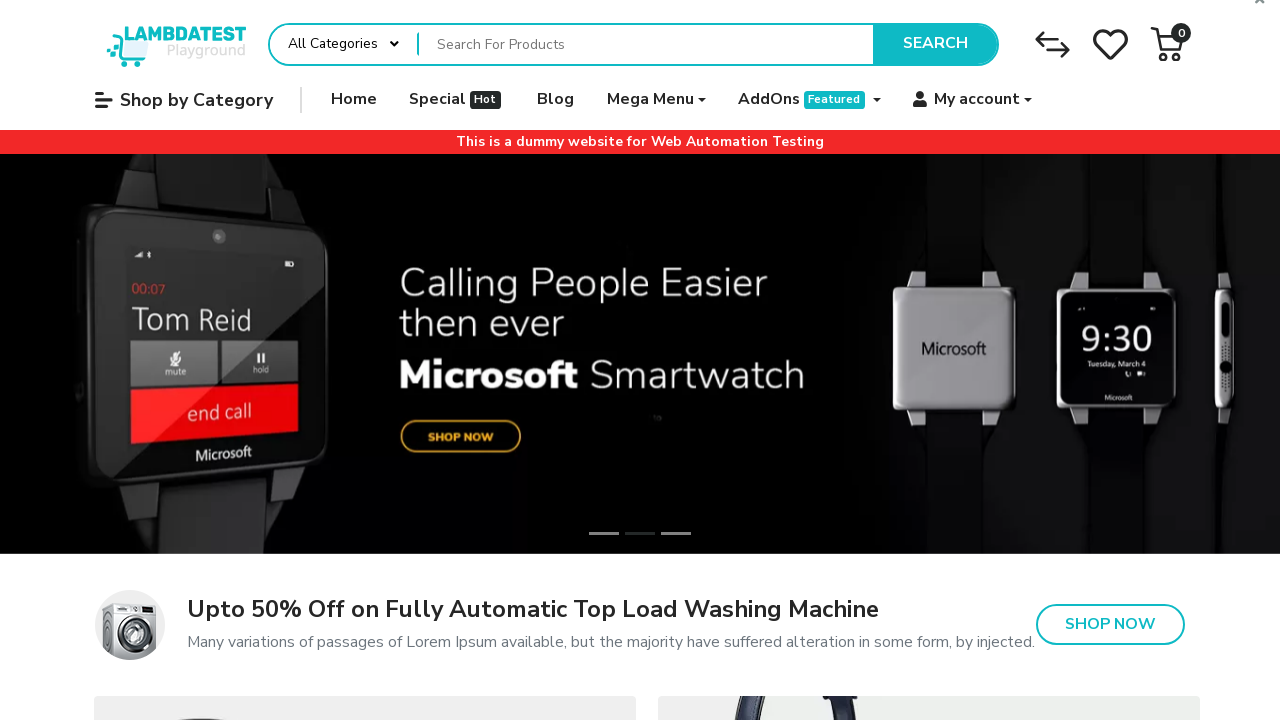

Navigated to e-commerce playground site
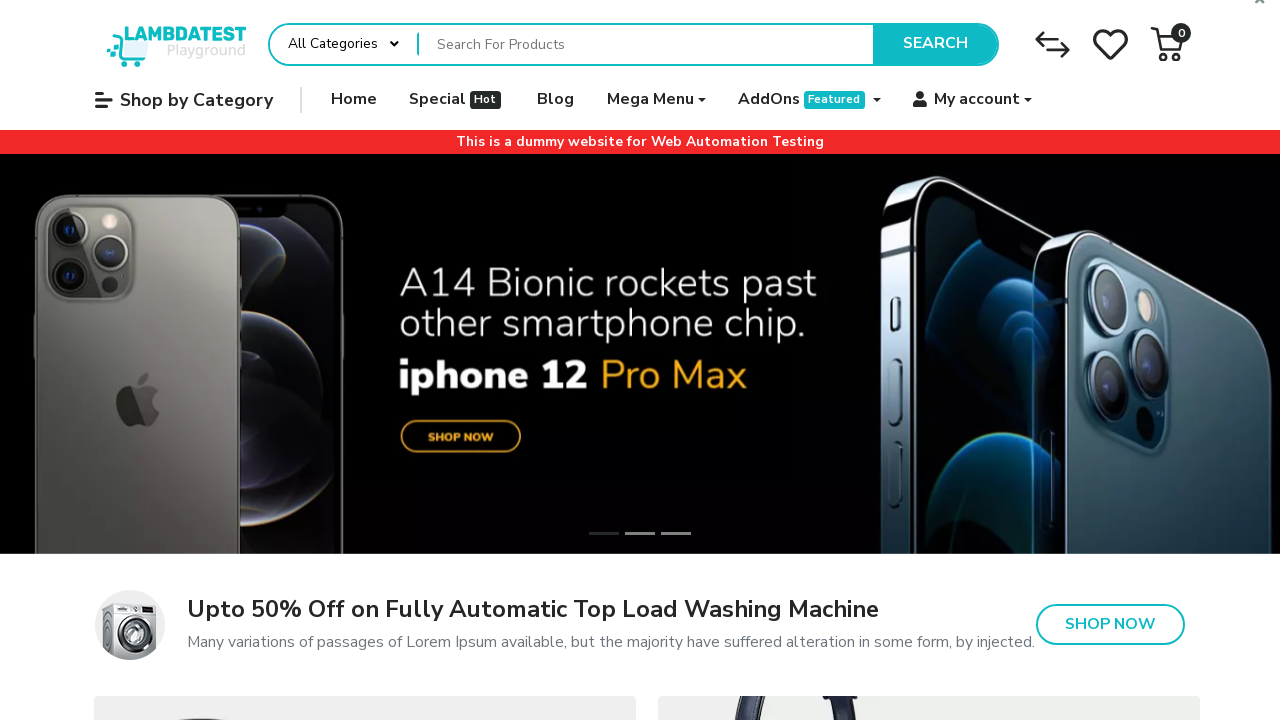

Hovered over 'My account' dropdown menu to reveal its contents at (977, 100) on (//a[@data-toggle='dropdown'])//span[contains(.,'My account')]
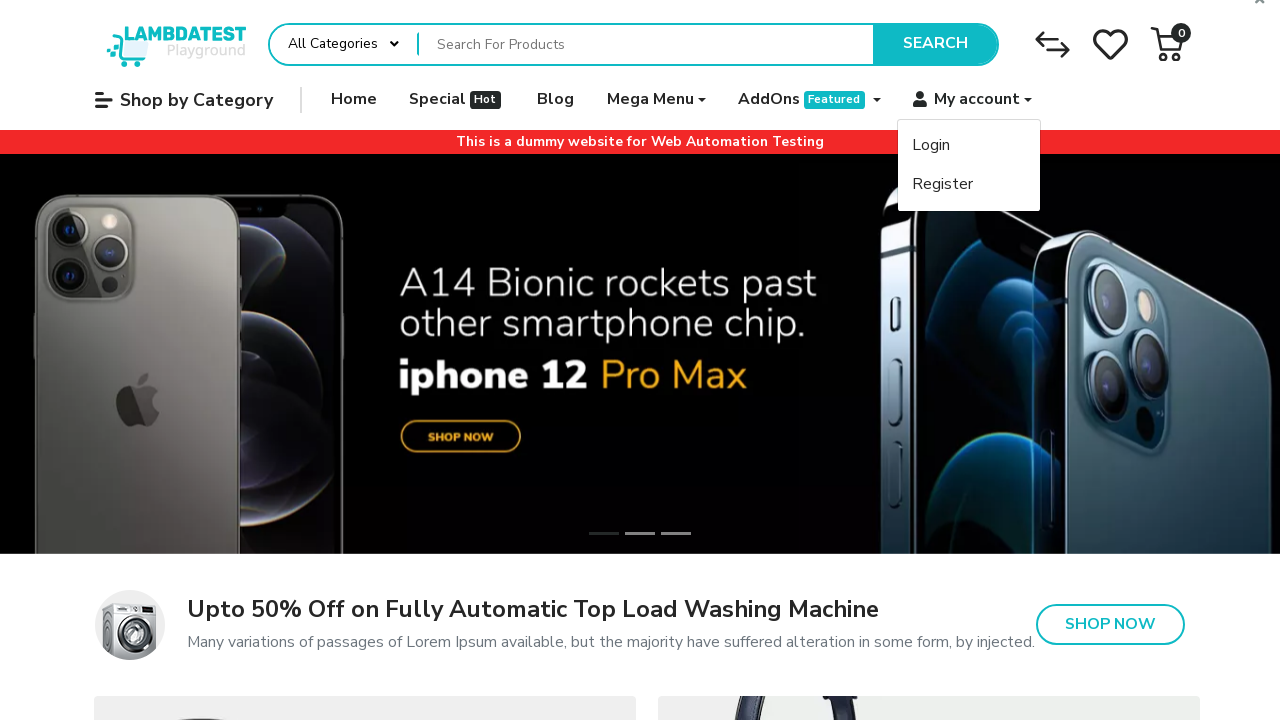

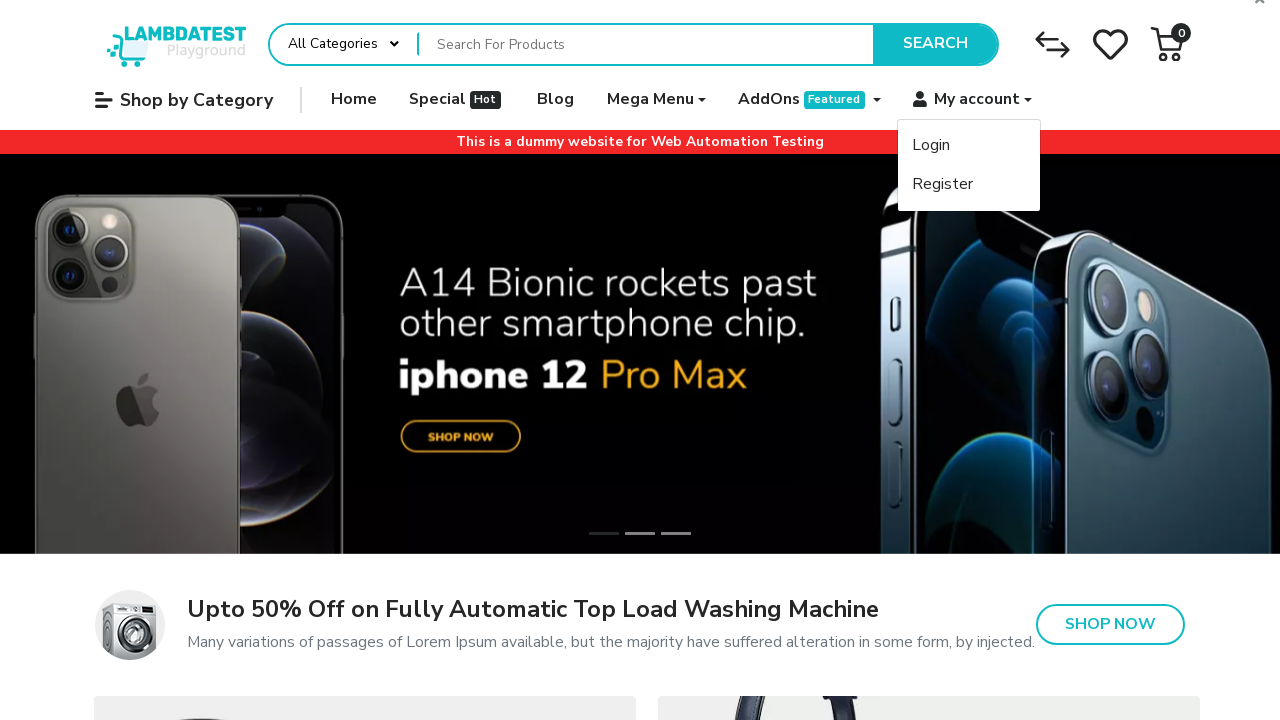